Tests dropdown/select element functionality by selecting options using visible text, index, and value attribute methods on a single-select dropdown.

Starting URL: https://v1.training-support.net/selenium/selects

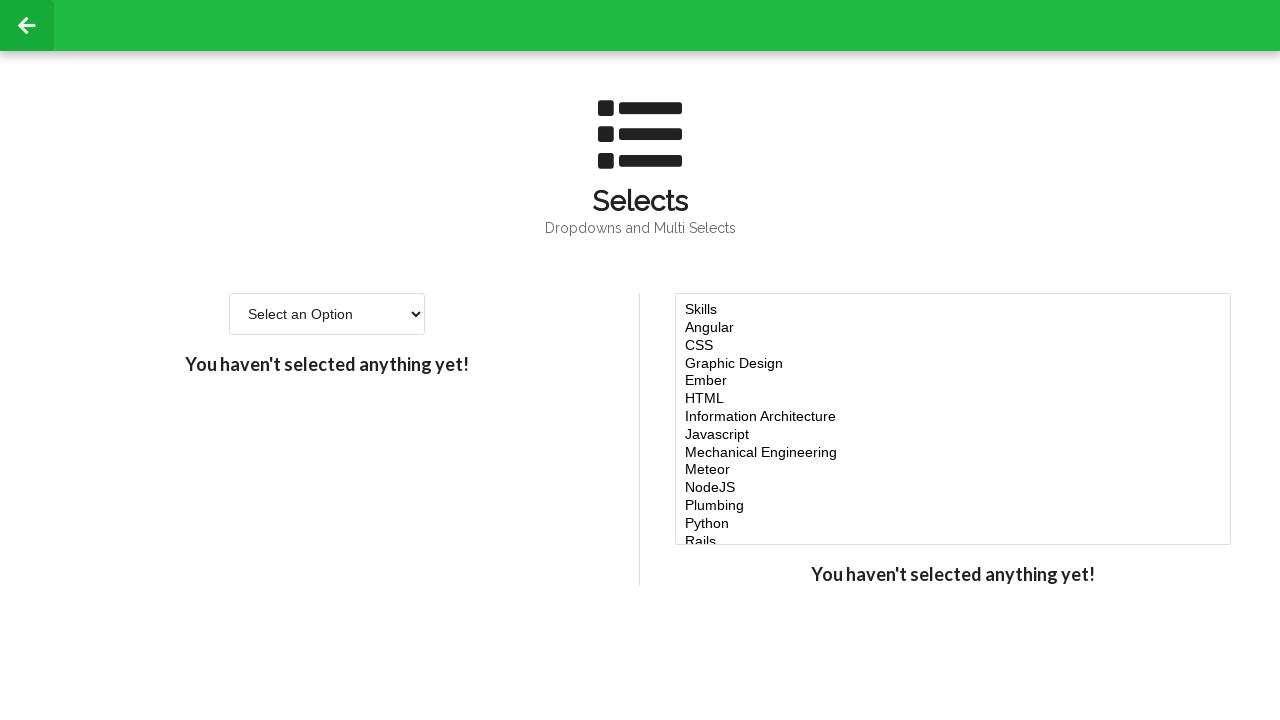

Selected 'Option 2' from dropdown using visible text on #single-select
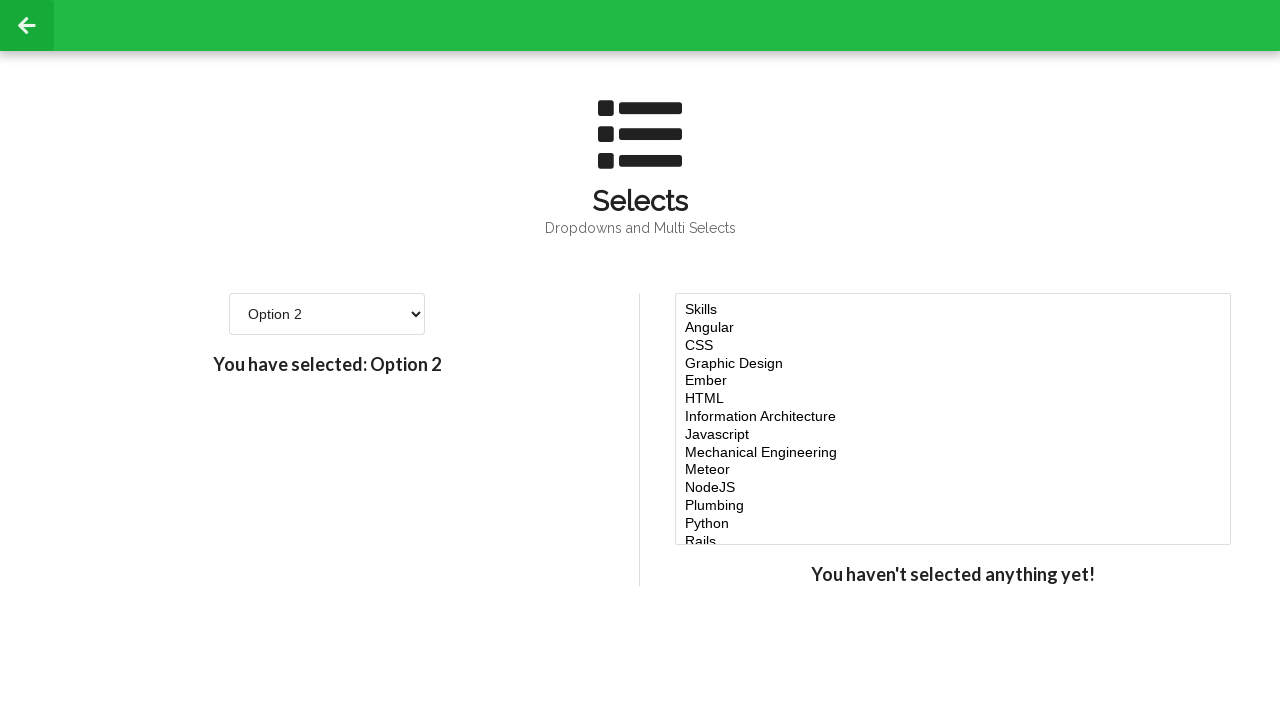

Selected option at index 3 from dropdown on #single-select
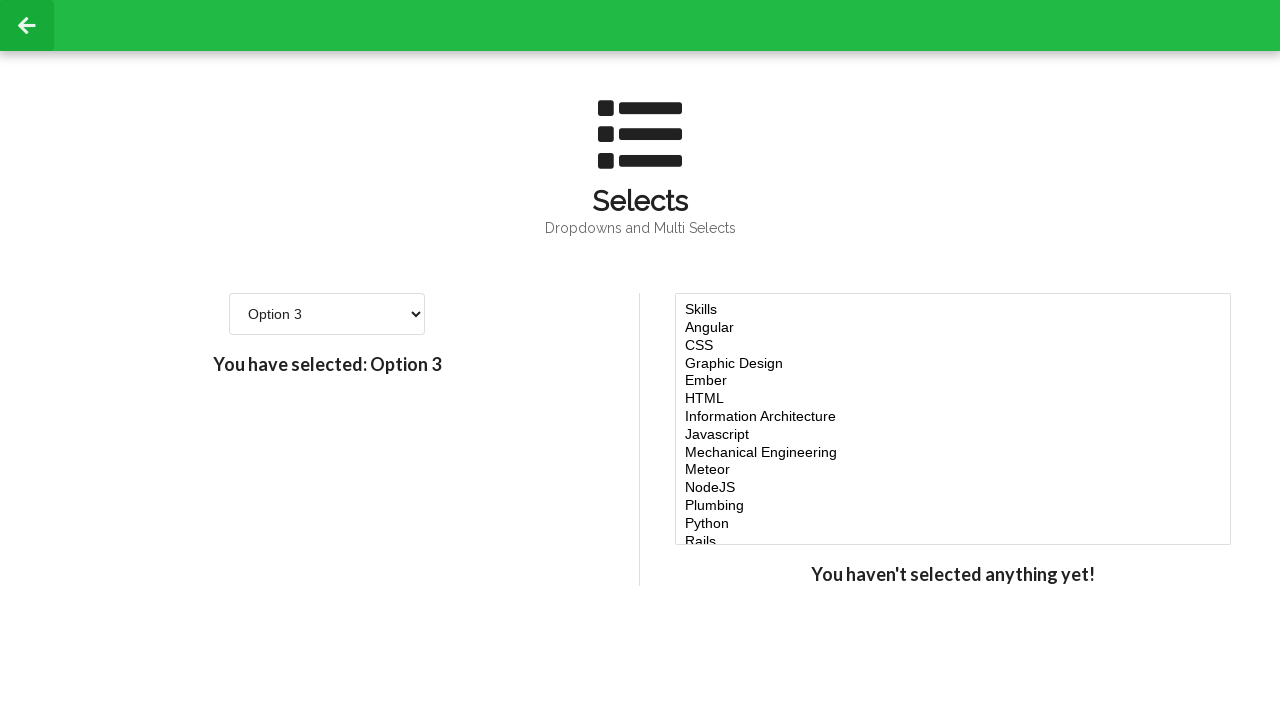

Selected option with value '4' from dropdown on #single-select
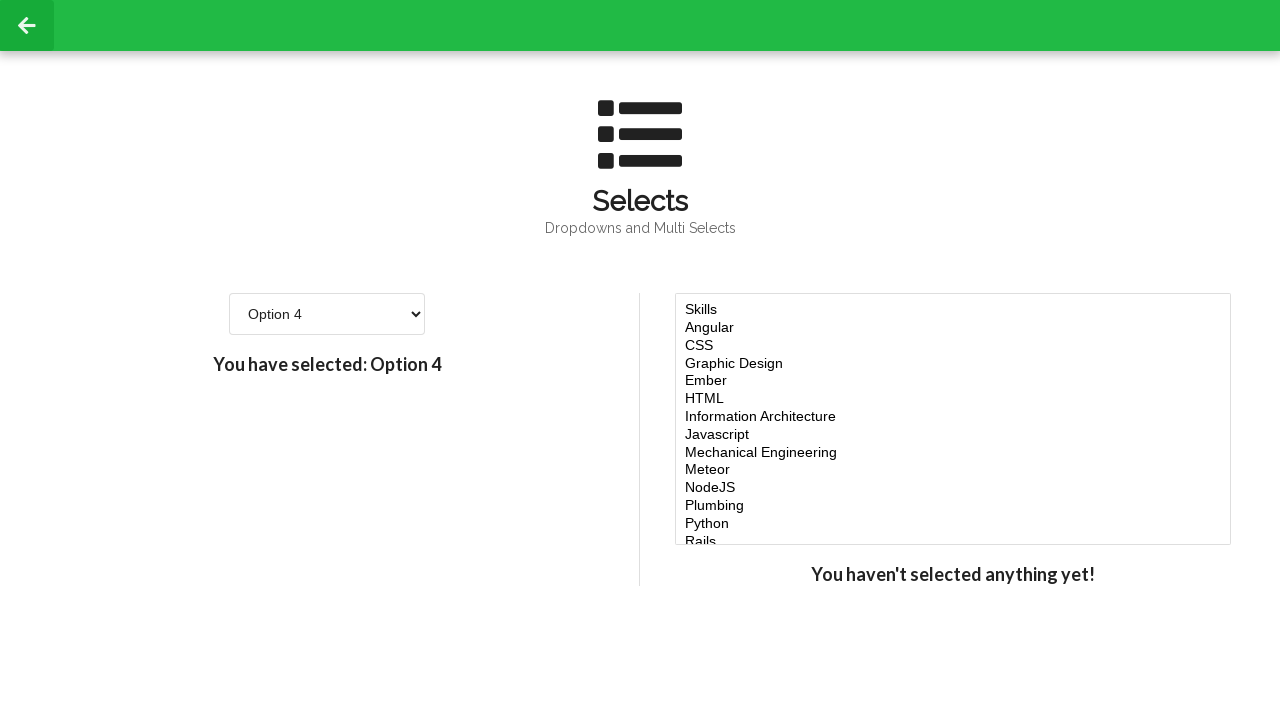

Verified dropdown element is present and ready
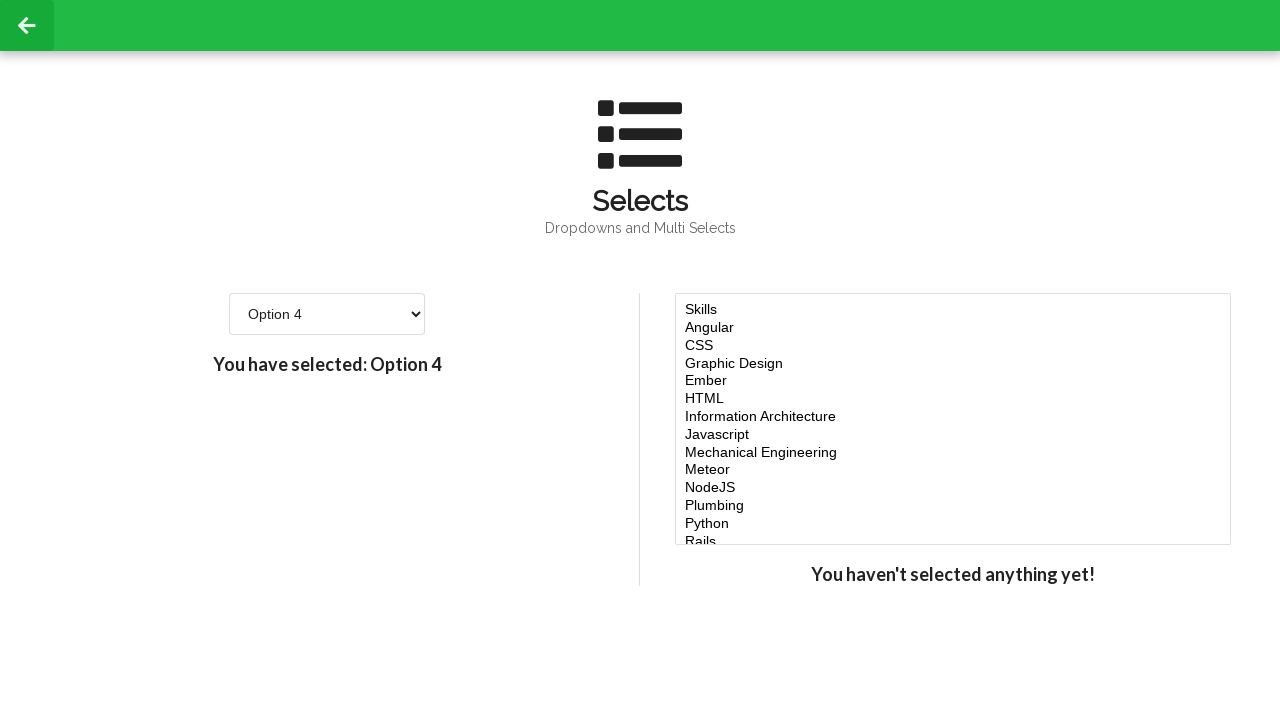

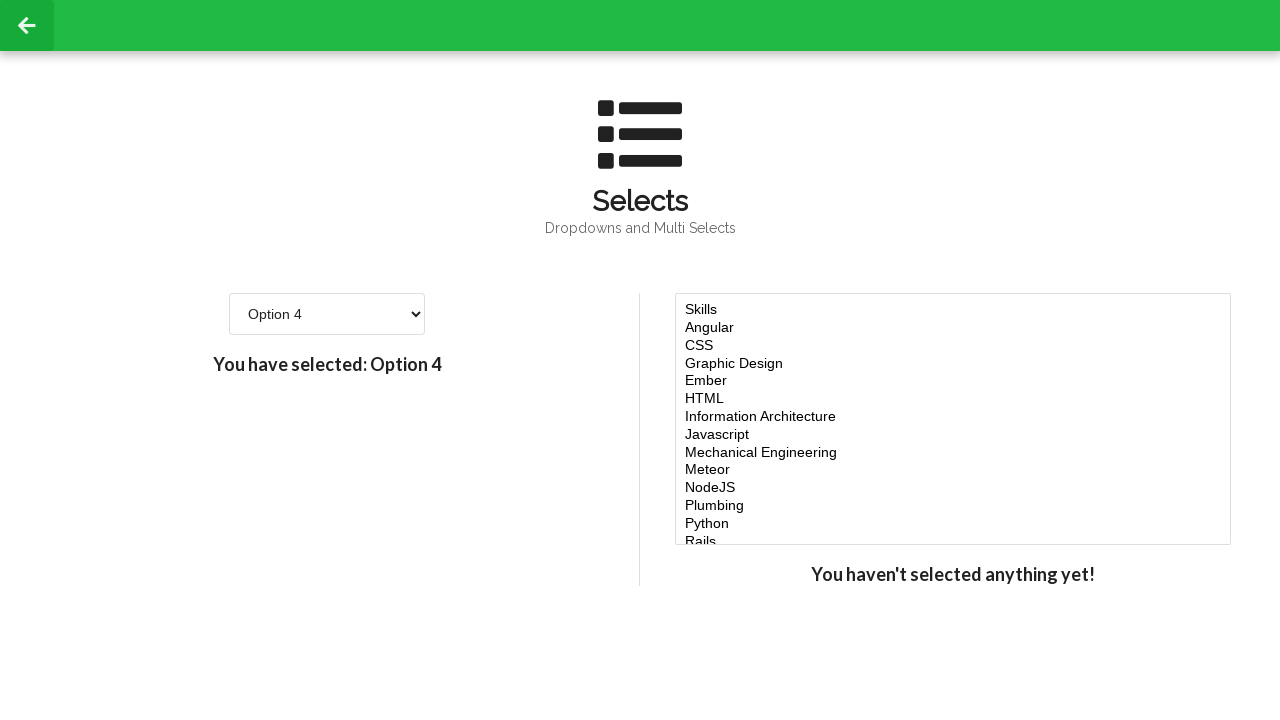